Tests prompt alert functionality by clicking the prompt button, entering text into the alert, and accepting it

Starting URL: https://testautomationpractice.blogspot.com/

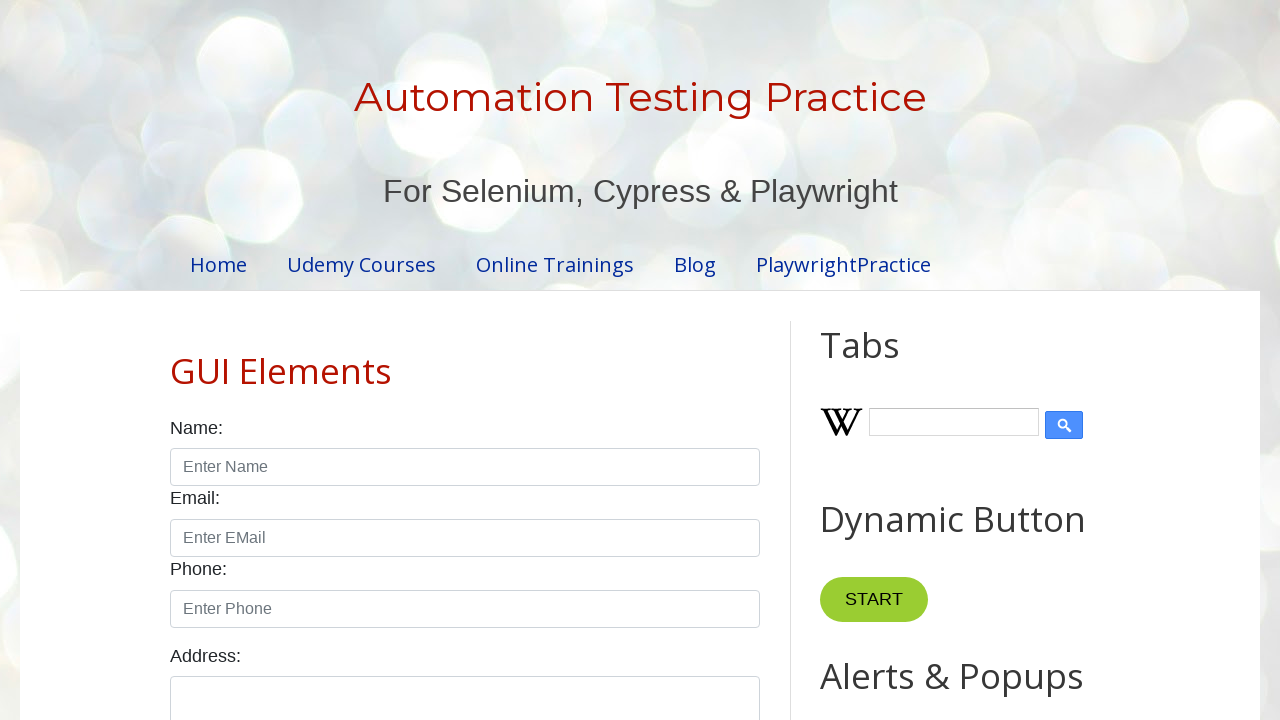

Clicked the prompt button to trigger alert dialog at (890, 360) on xpath=//button[@onclick='myFunctionPrompt()']
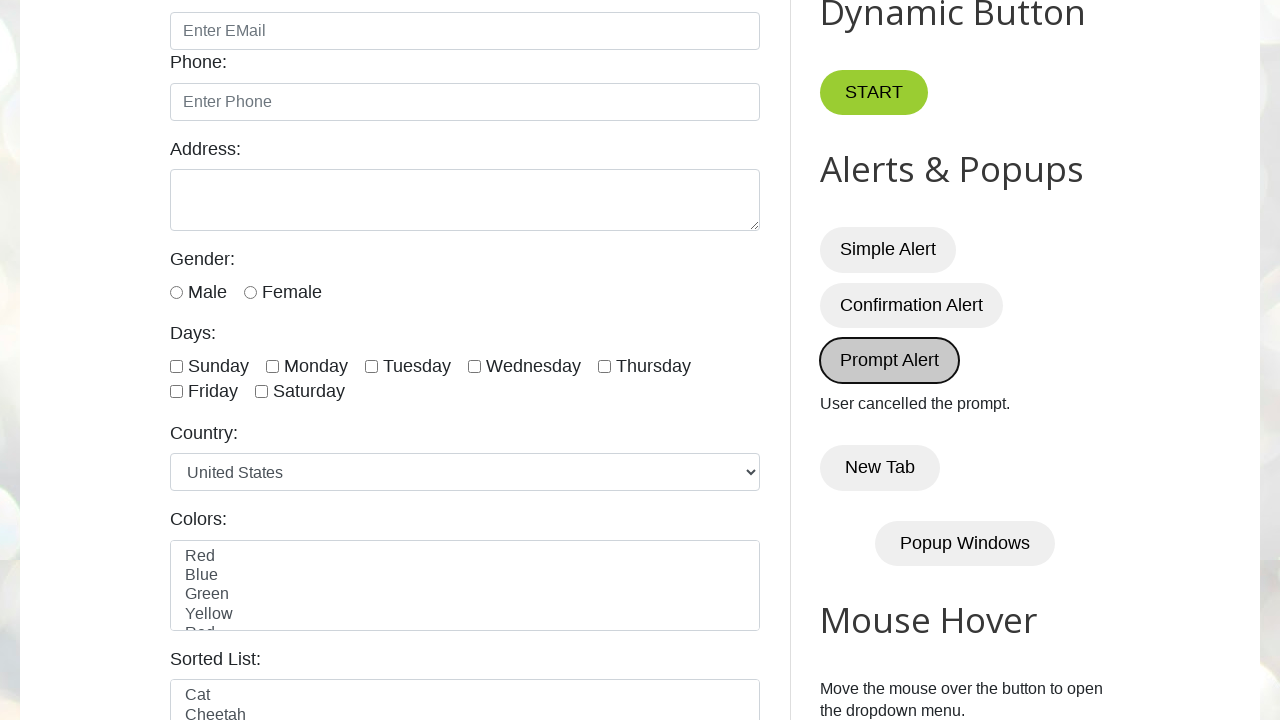

Set up dialog handler to accept prompt with text 'rohini'
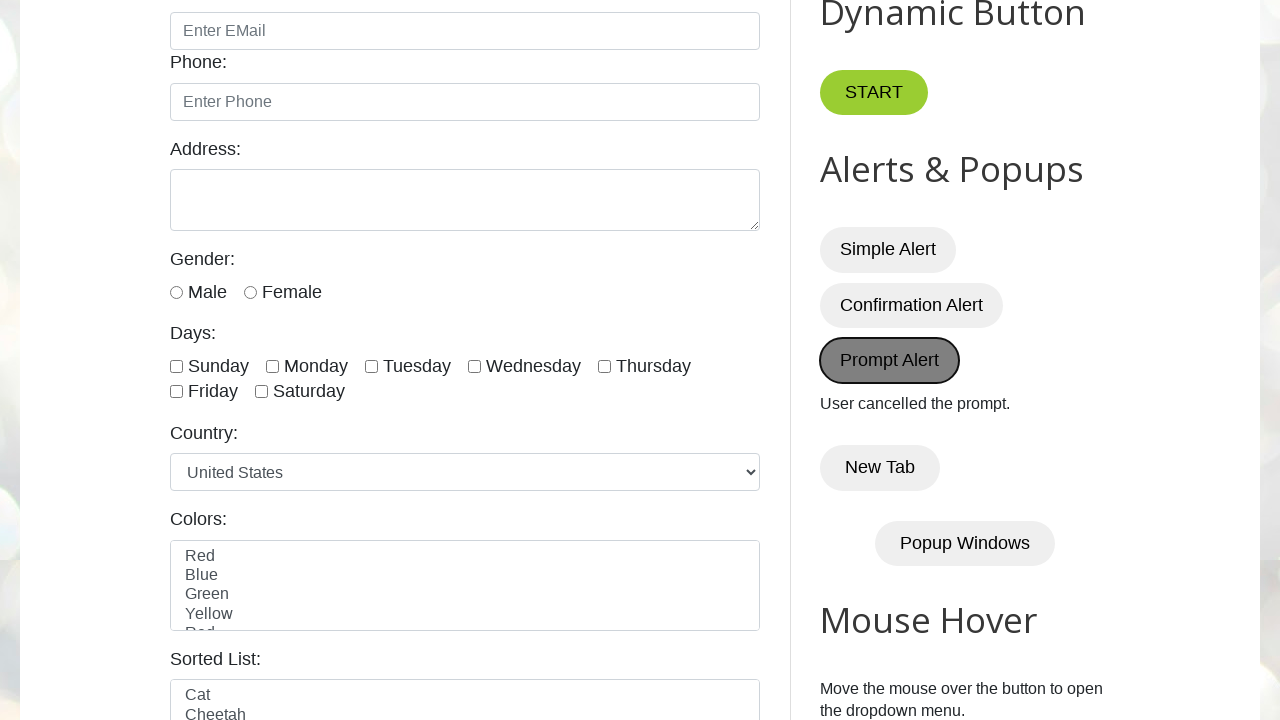

Clicked the prompt button again to trigger dialog and test handler at (890, 360) on xpath=//button[@onclick='myFunctionPrompt()']
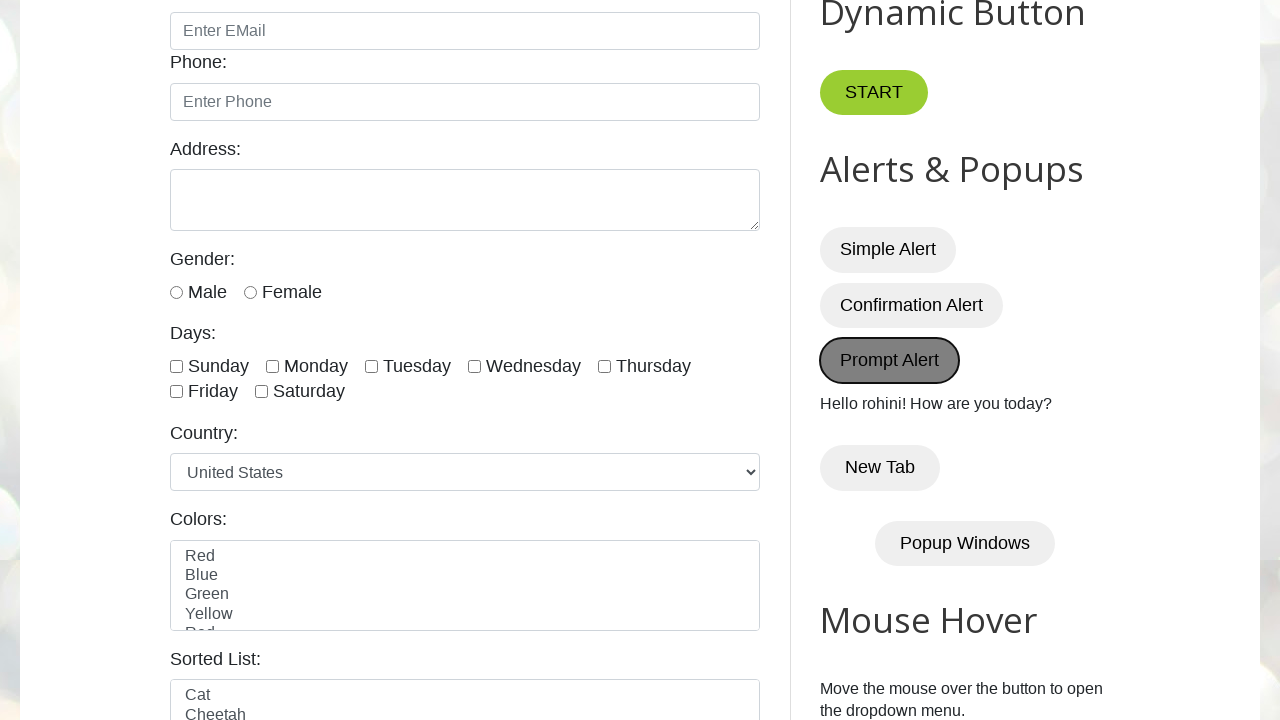

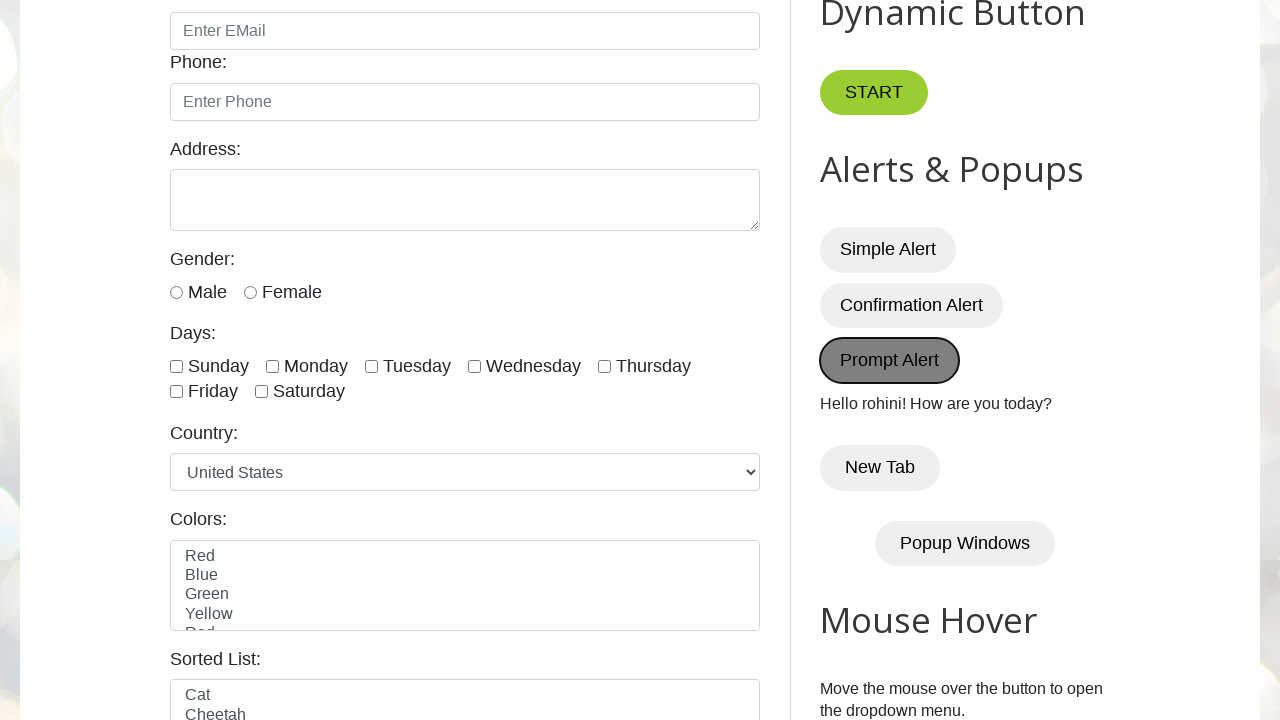